Clicks a verify button and checks that the success message appears

Starting URL: http://suninjuly.github.io/wait1.html

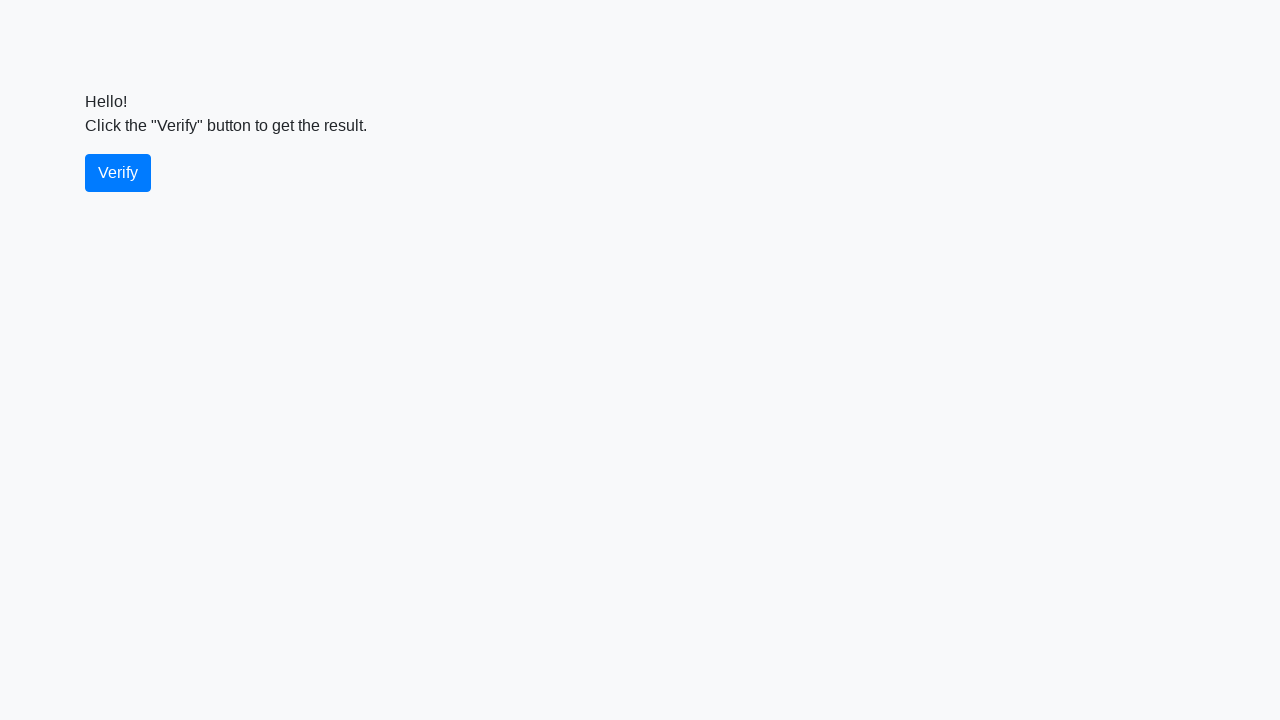

Clicked the verify button at (118, 173) on #verify
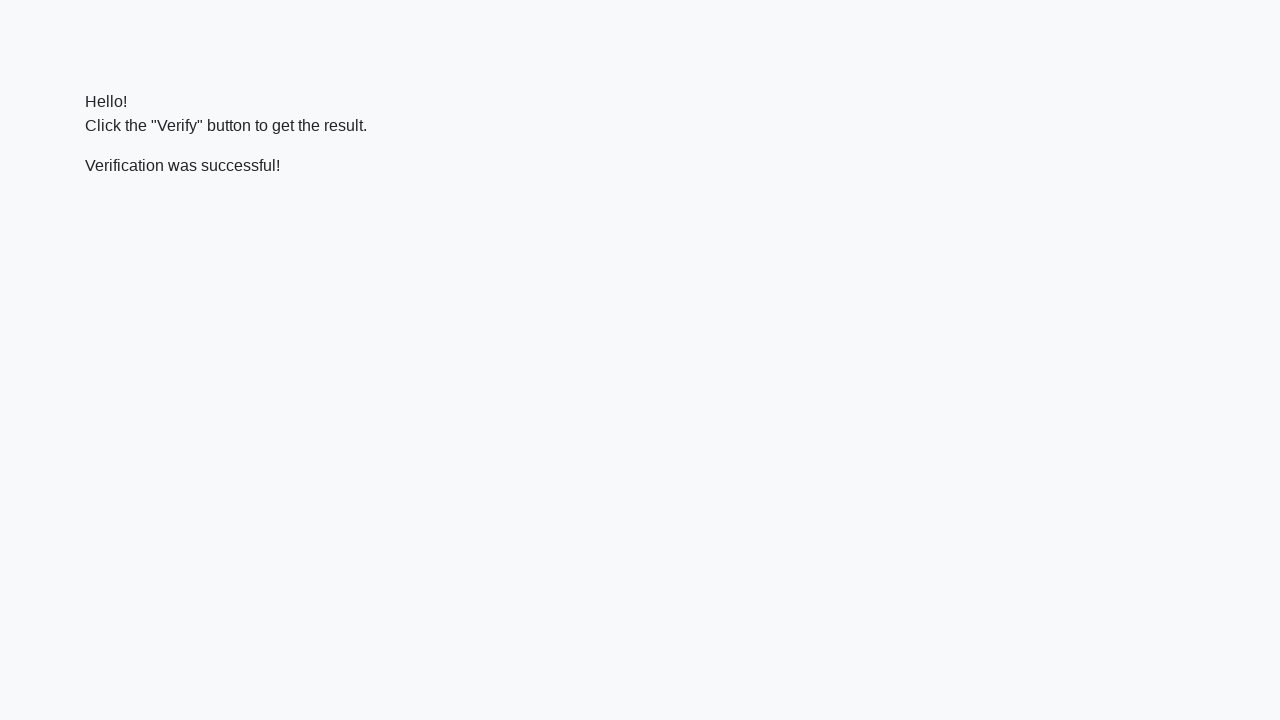

Verified that success message appeared
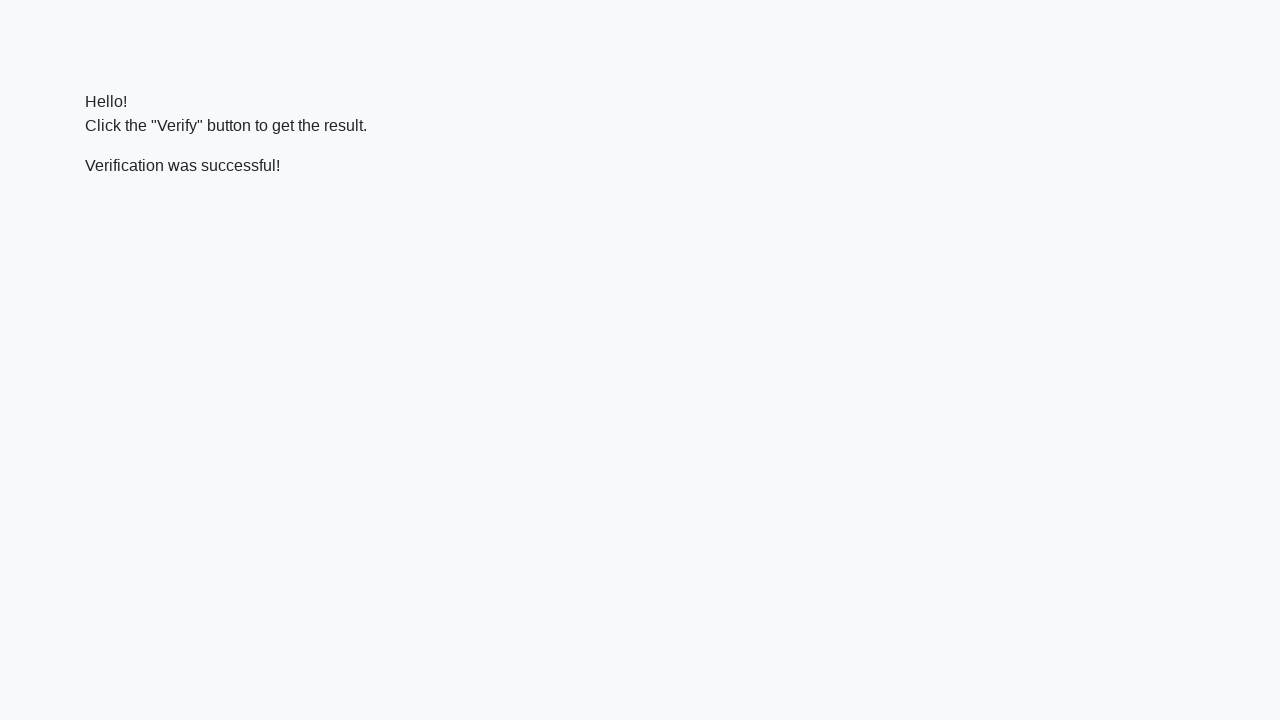

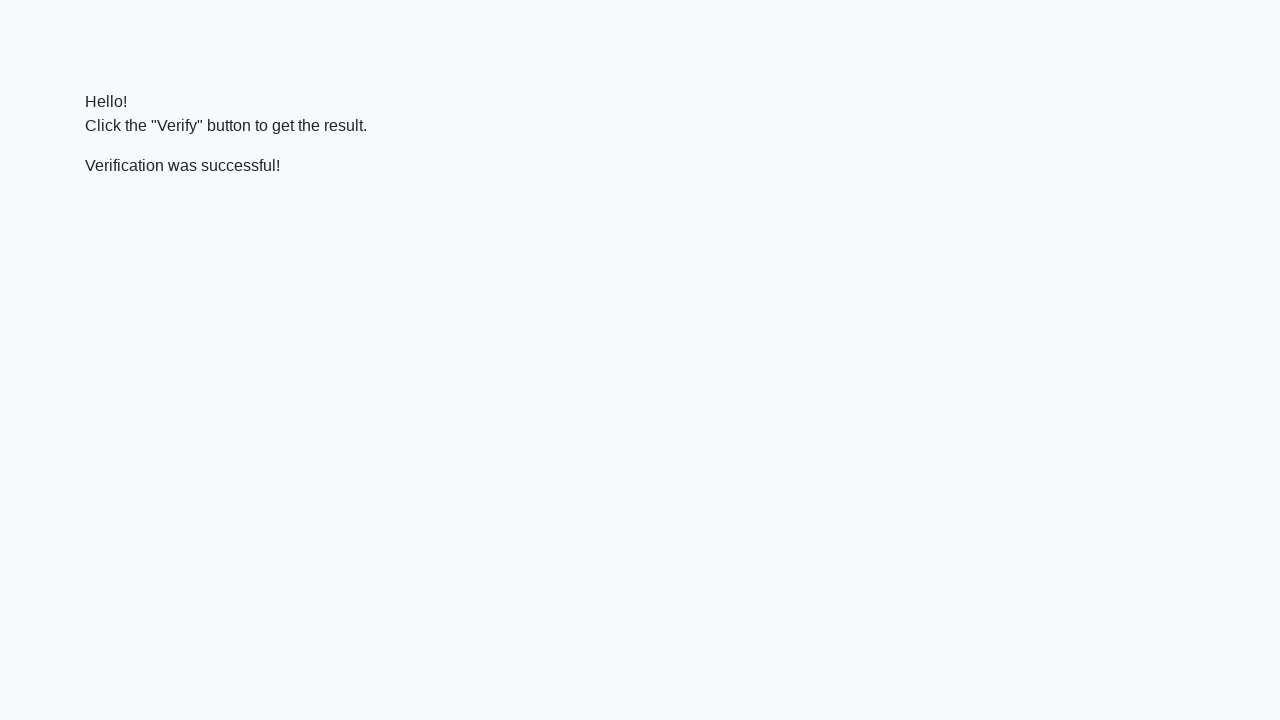